Navigates to Top List section and verifies that Shakespeare programming language appears in the top 20 rated languages.

Starting URL: http://www.99-bottles-of-beer.net/

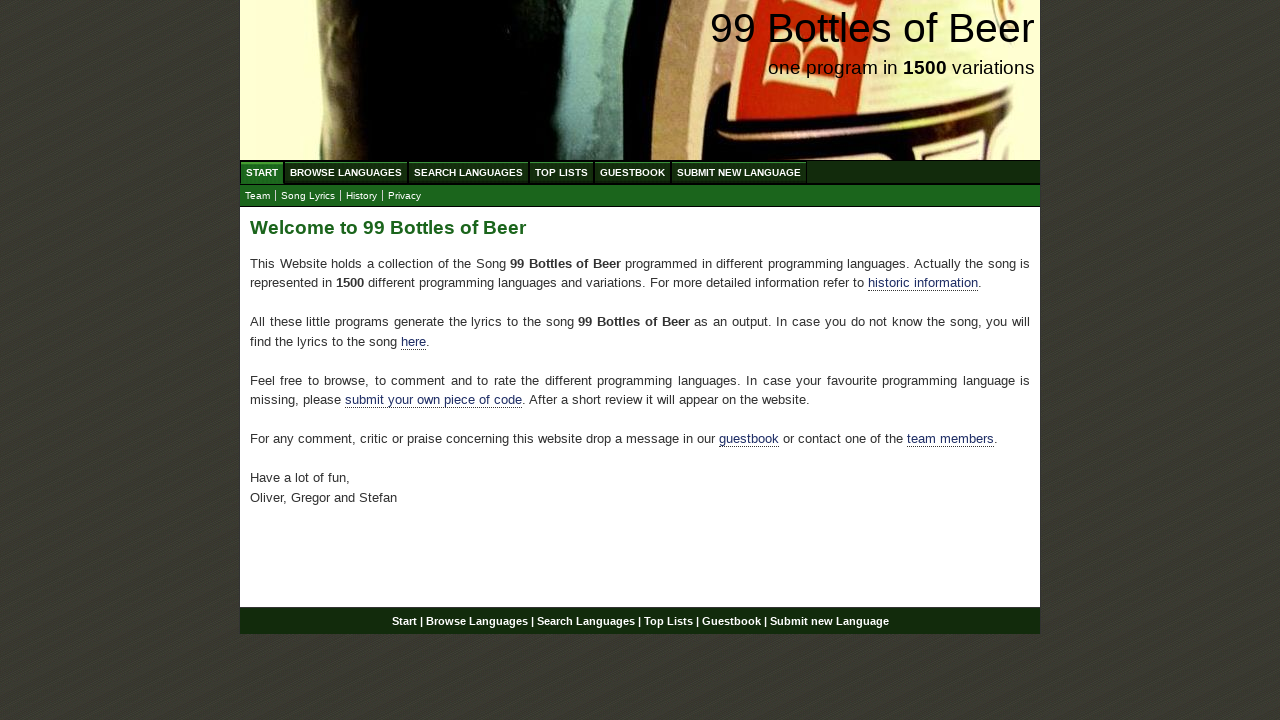

Clicked on Top List link at (562, 172) on a[href='/toplist.html']
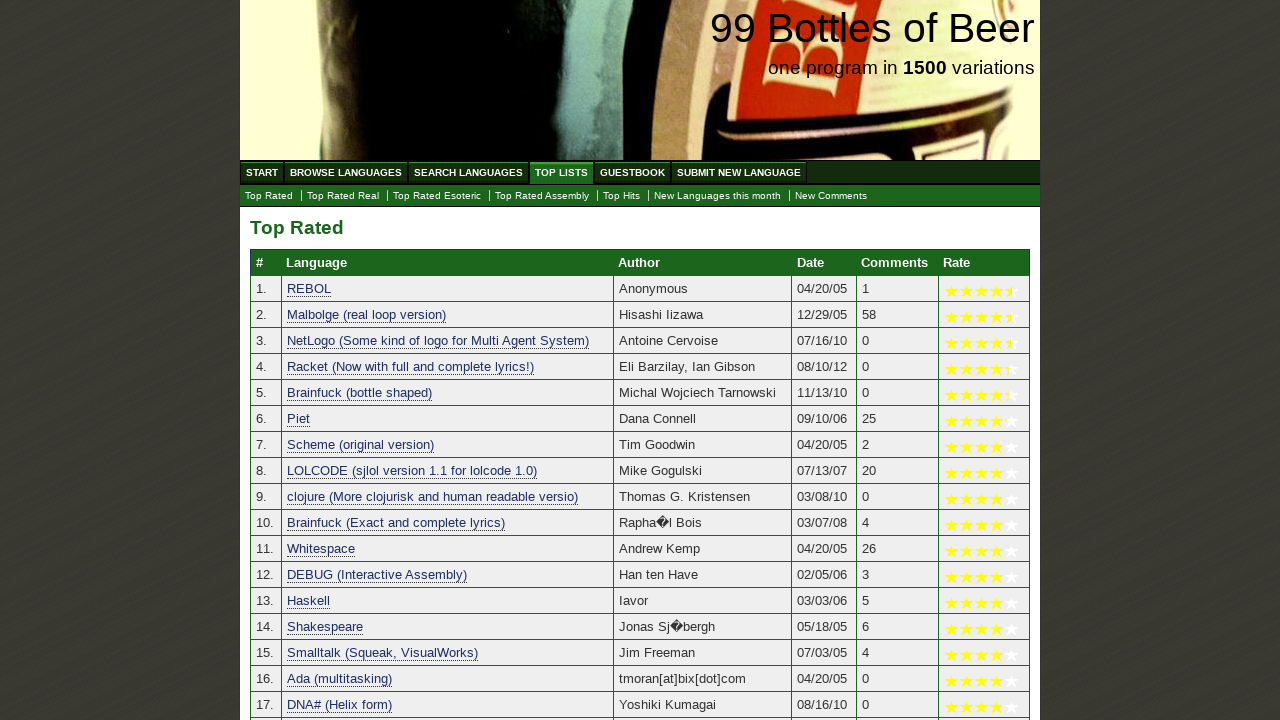

Clicked on Top Rated link at (269, 196) on a[href='./toplist.html']
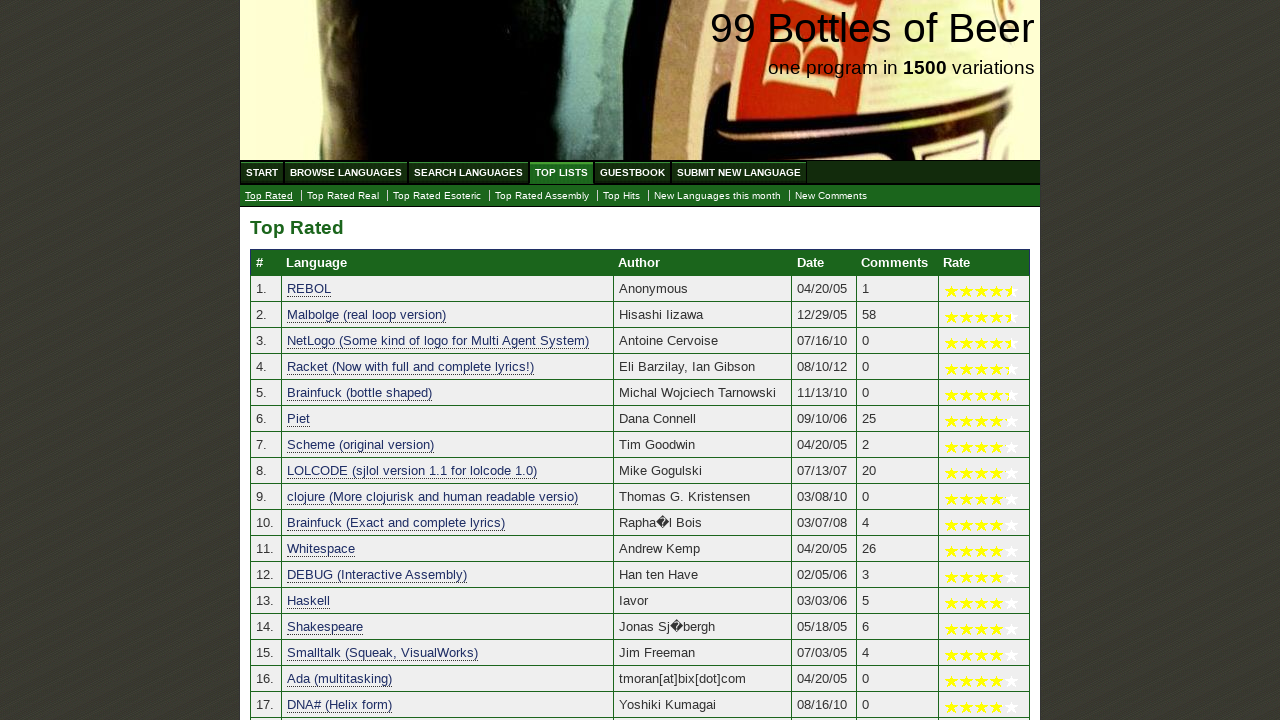

Located Shakespeare row in the top rated list
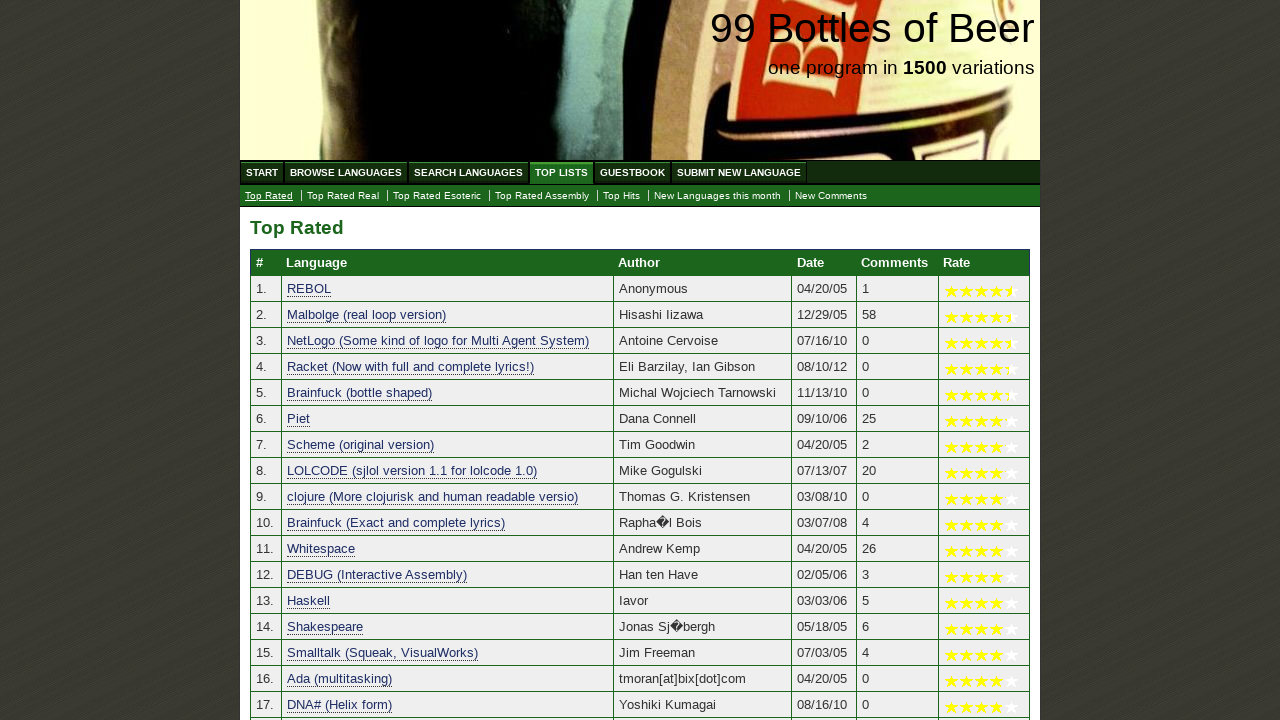

Verified Shakespeare programming language appears in top 20 rated languages
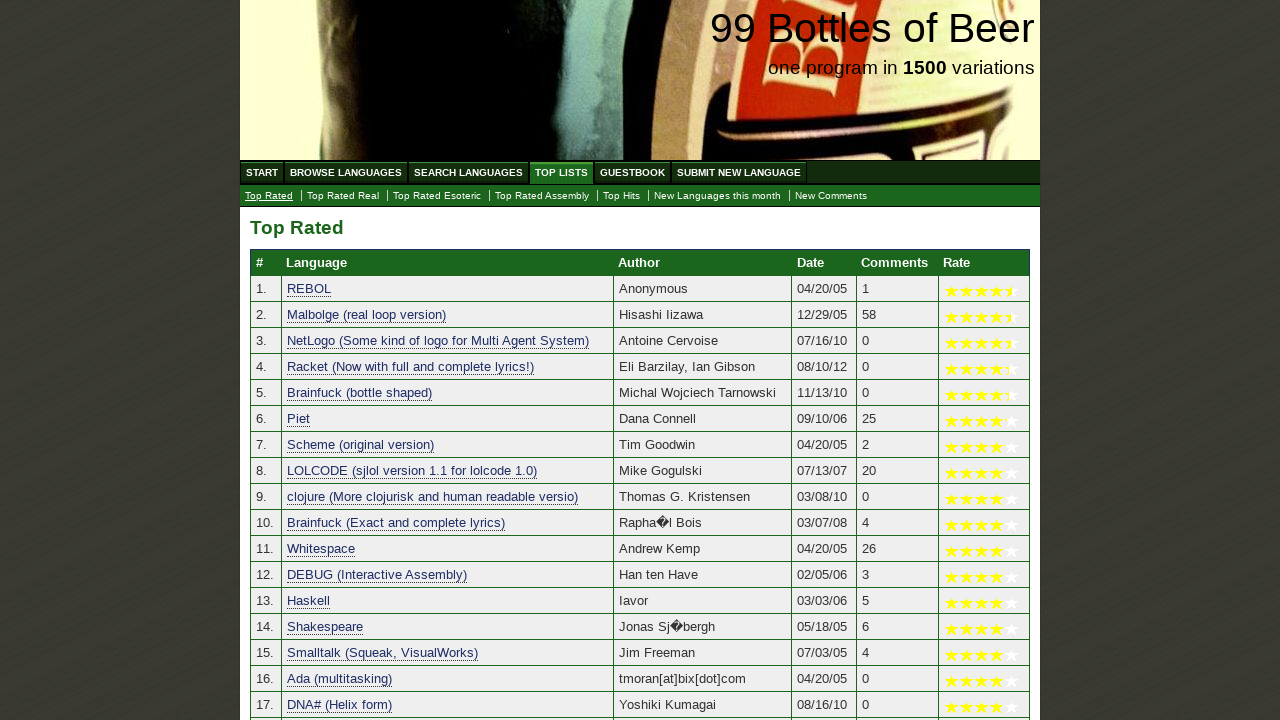

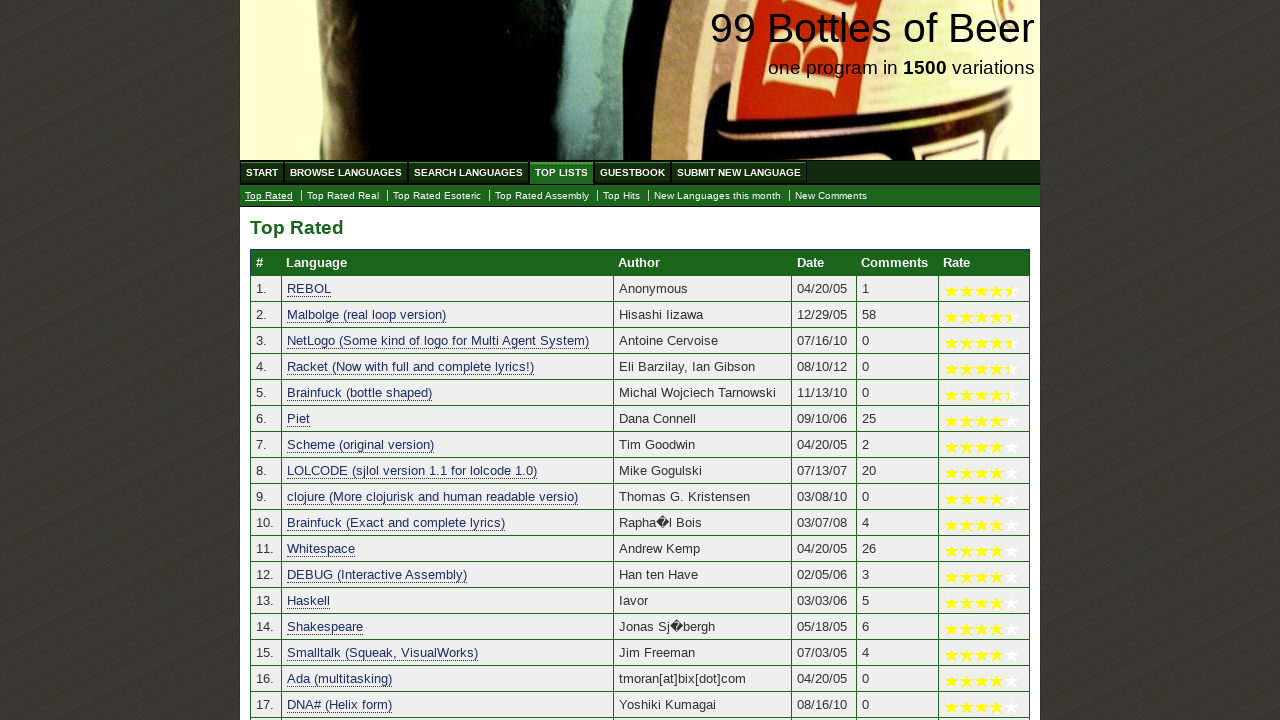